Navigates to a quotes website with JavaScript-delayed content and waits for quotes to load

Starting URL: https://quotes.toscrape.com/js-delayed/

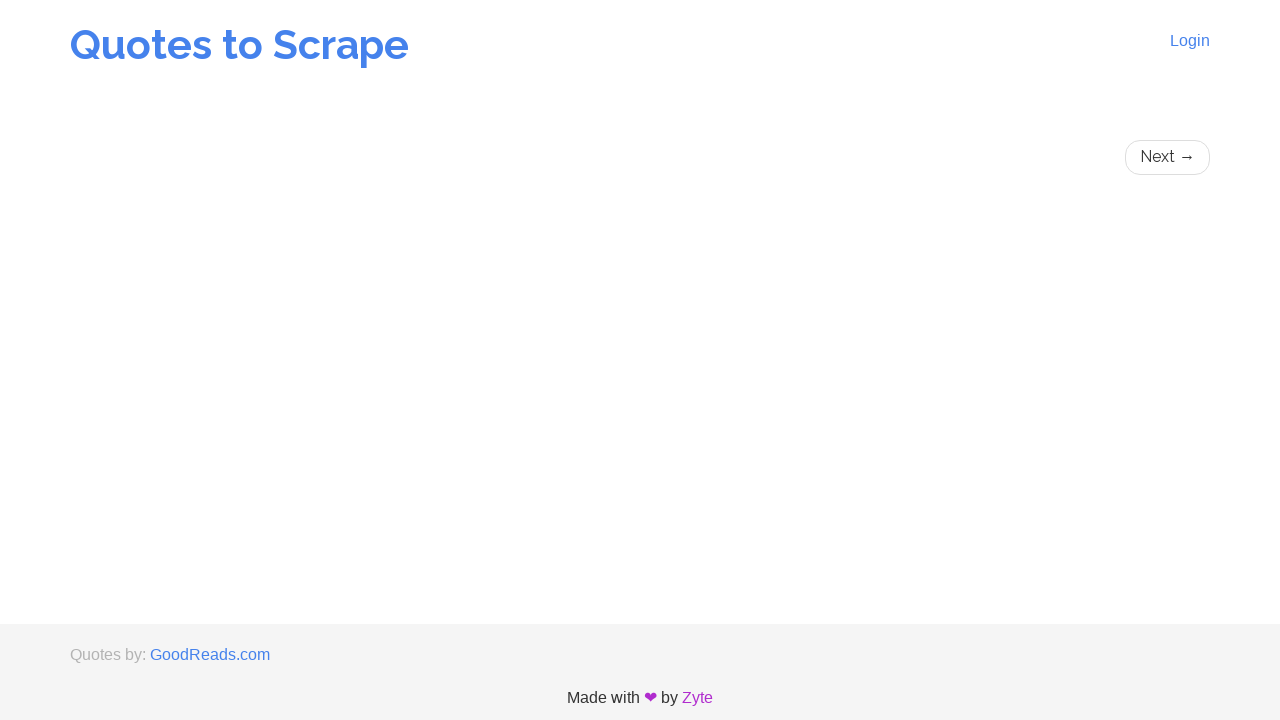

Waited for quotes to load (JavaScript-delayed content)
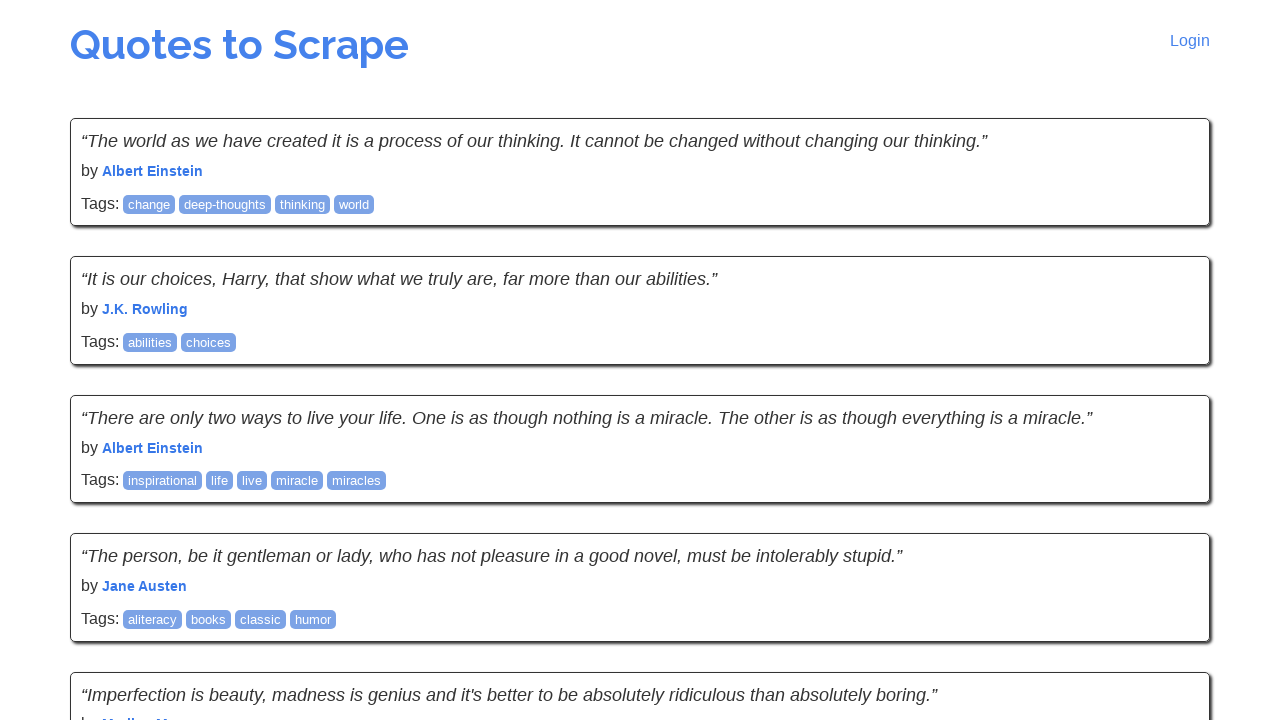

Retrieved all quote elements from the page
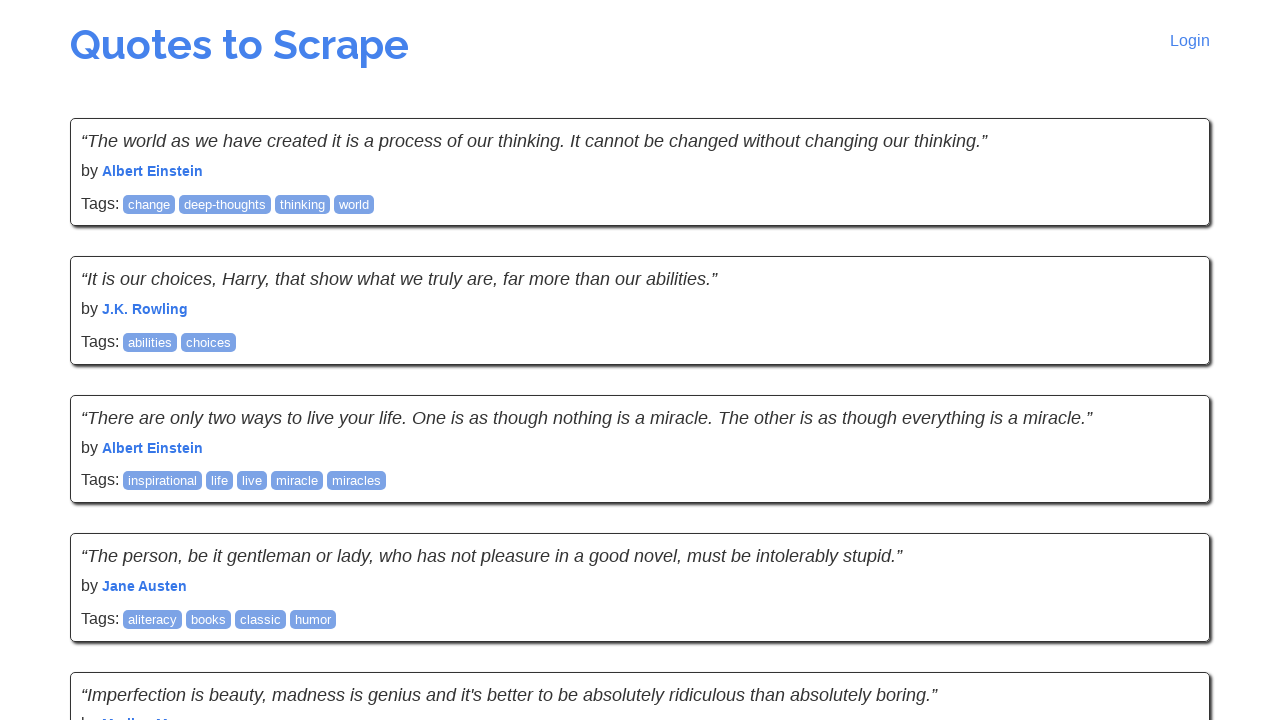

Verified that quotes are present on the page
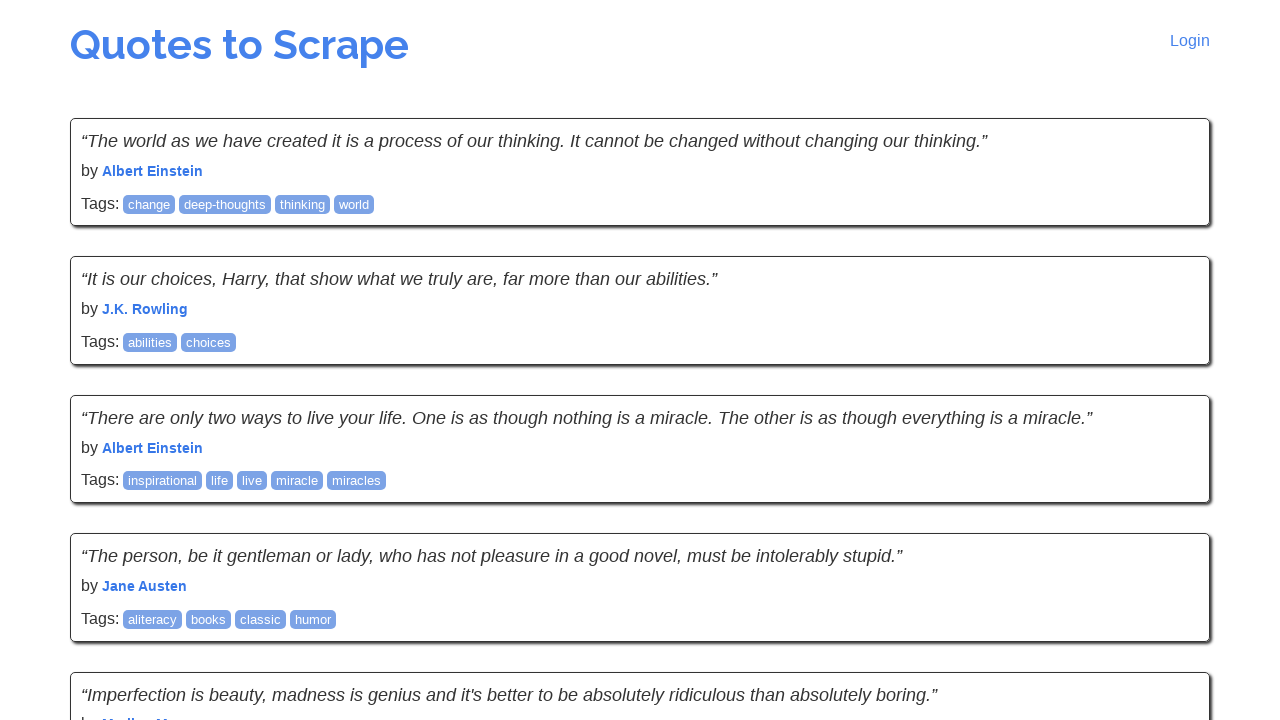

Selected the first quote element
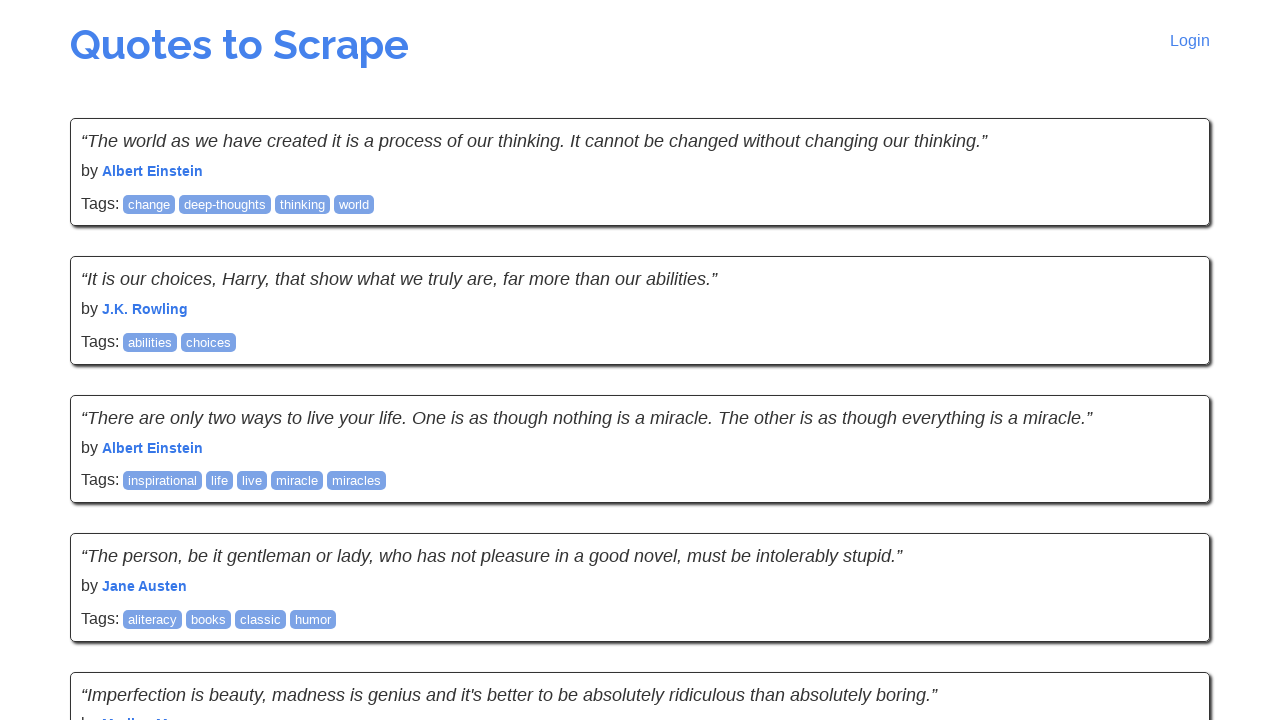

Verified that first quote has a text element
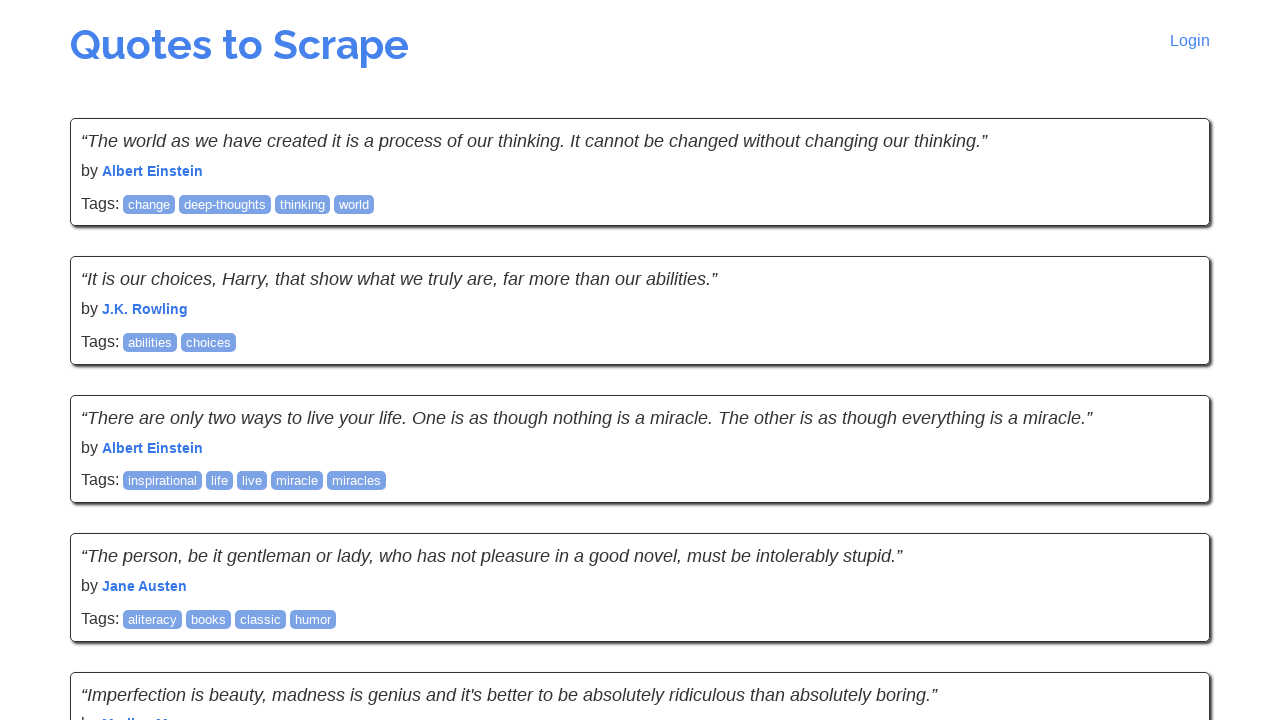

Verified that first quote has an author element
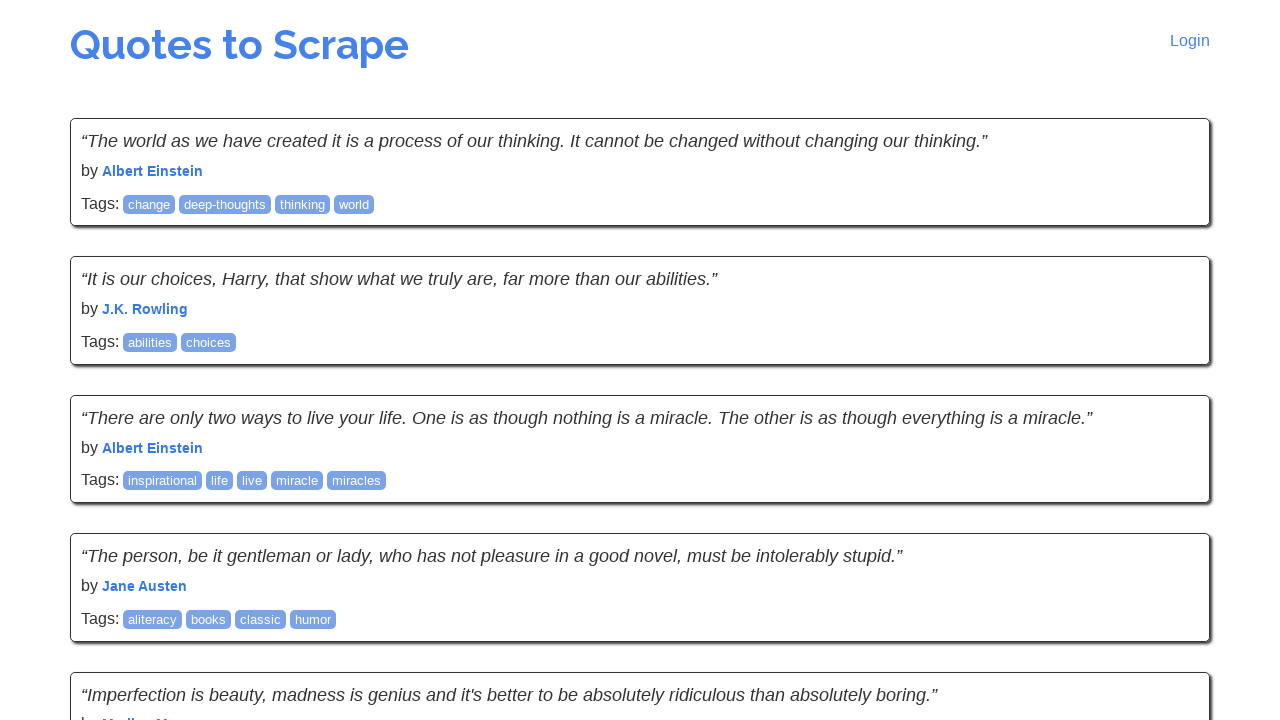

Verified that first quote has tags elements
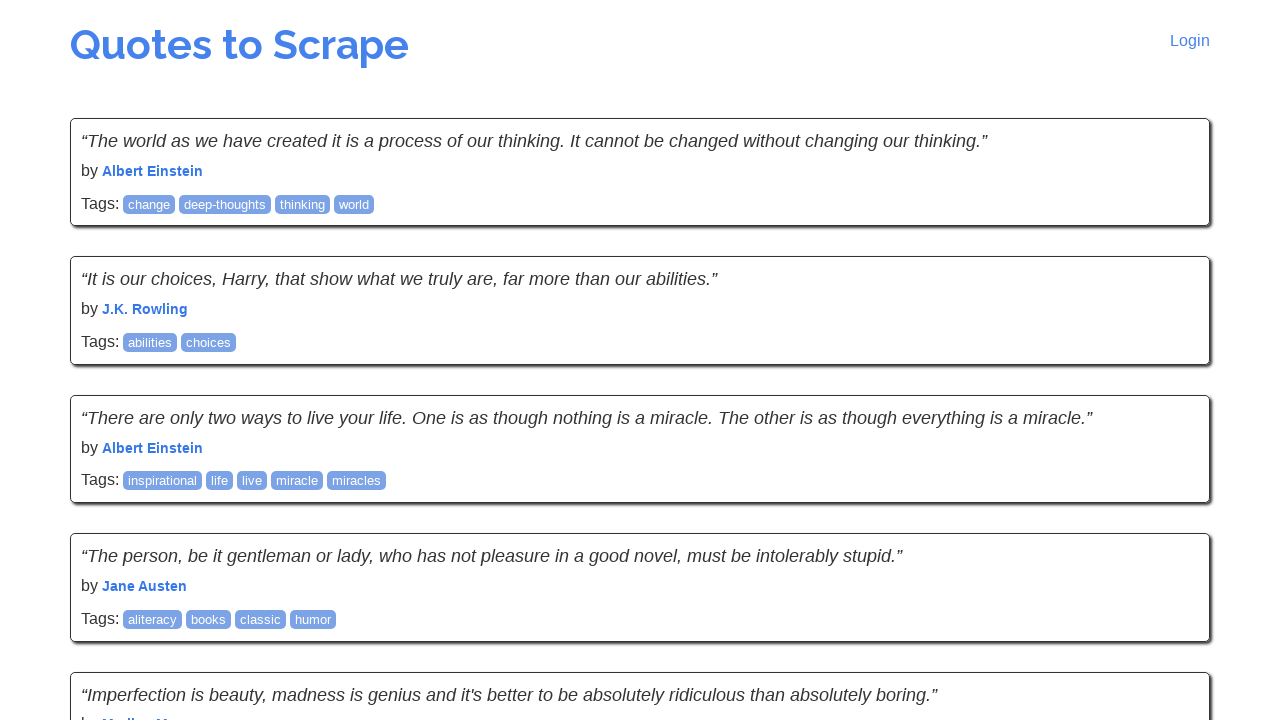

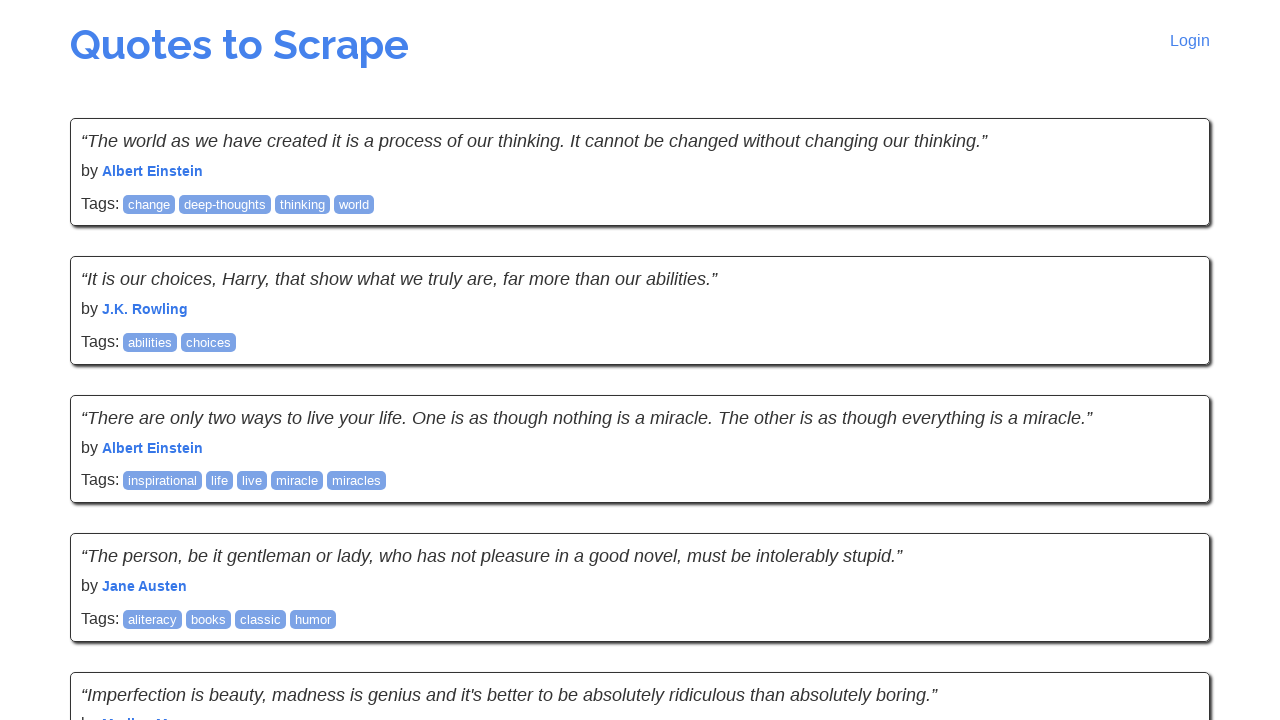